Navigates through three pages on the IAG Australia website: the home page, the purpose and strategy page, and the share price information page.

Starting URL: https://www.iag.com.au/

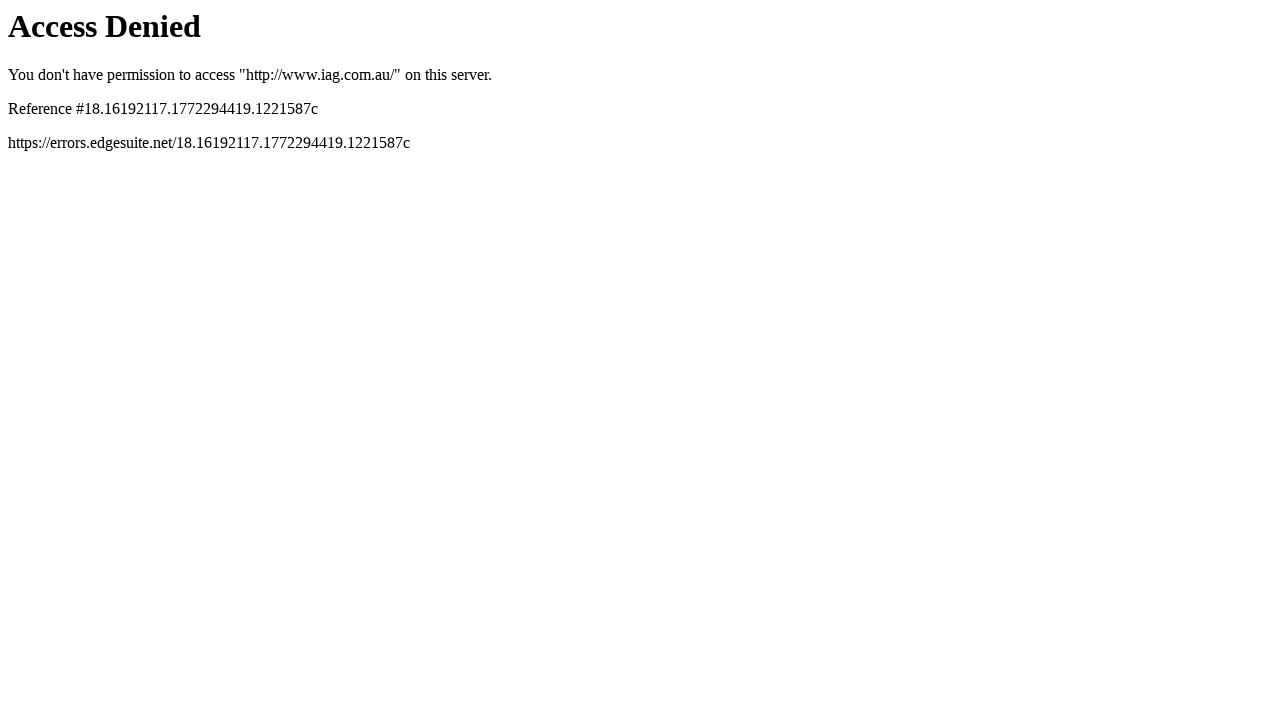

Home page loaded with network idle
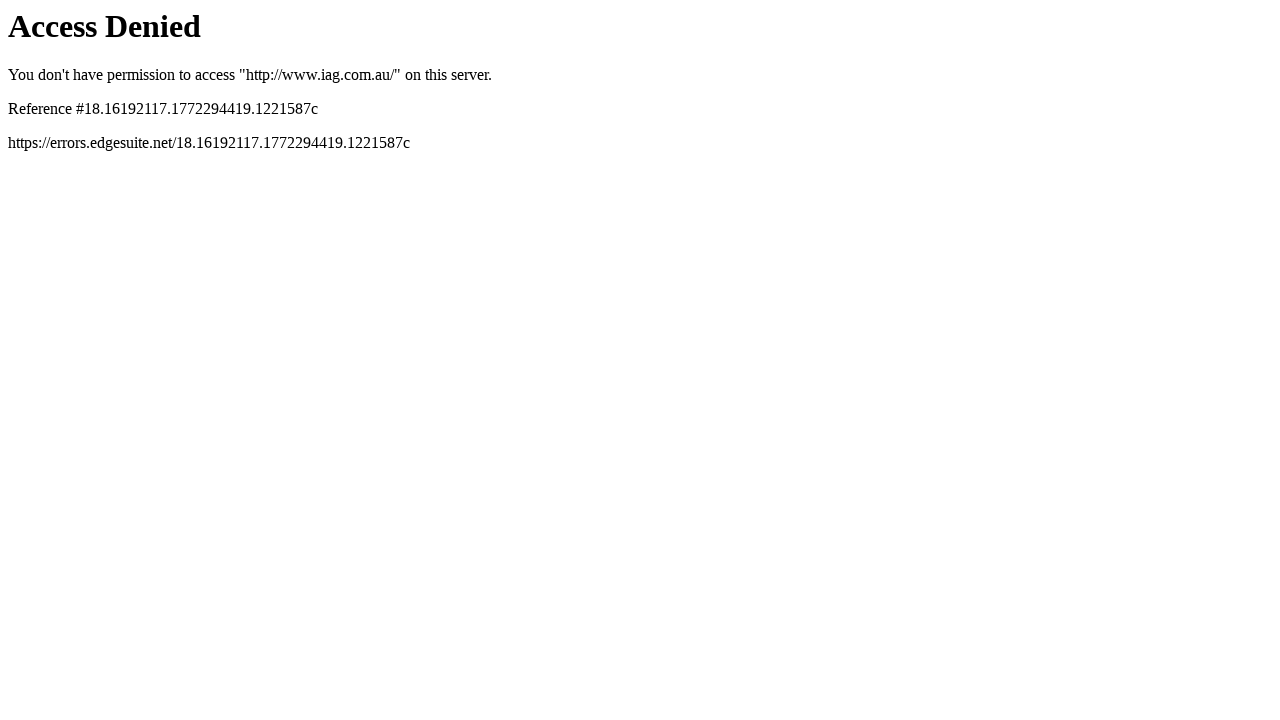

Navigated to Purpose and Strategy page
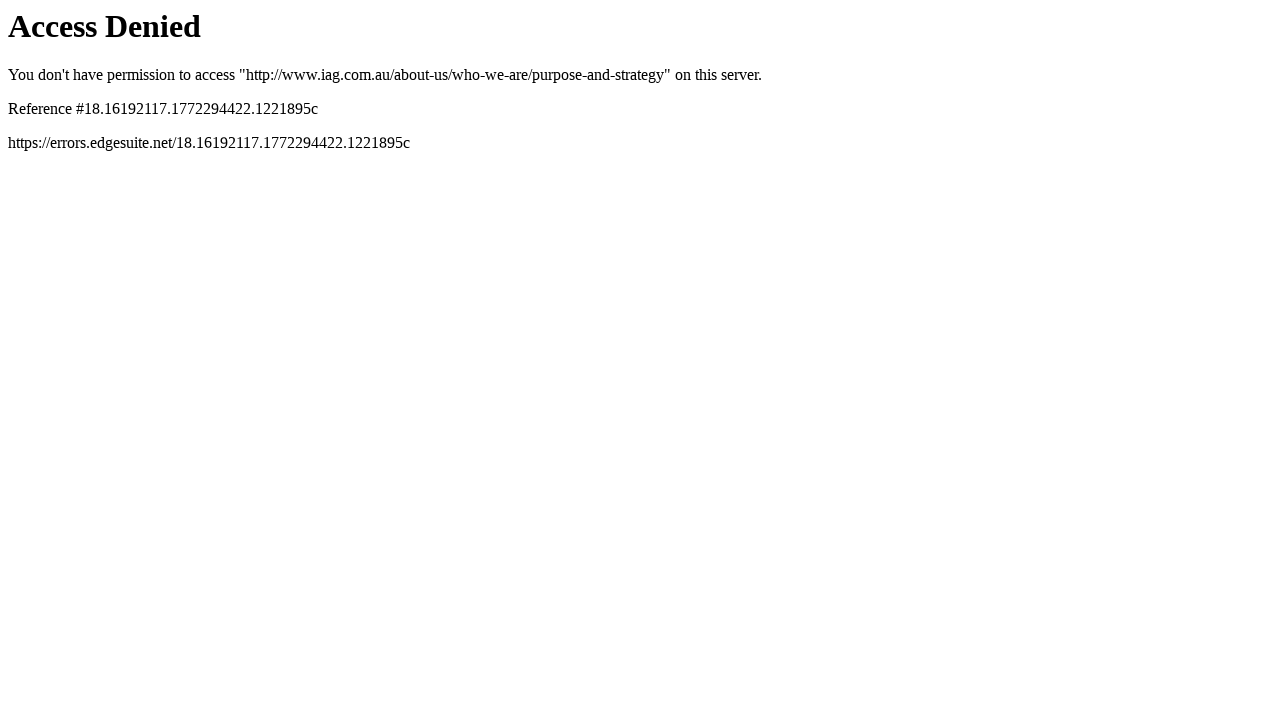

Purpose and Strategy page loaded with network idle
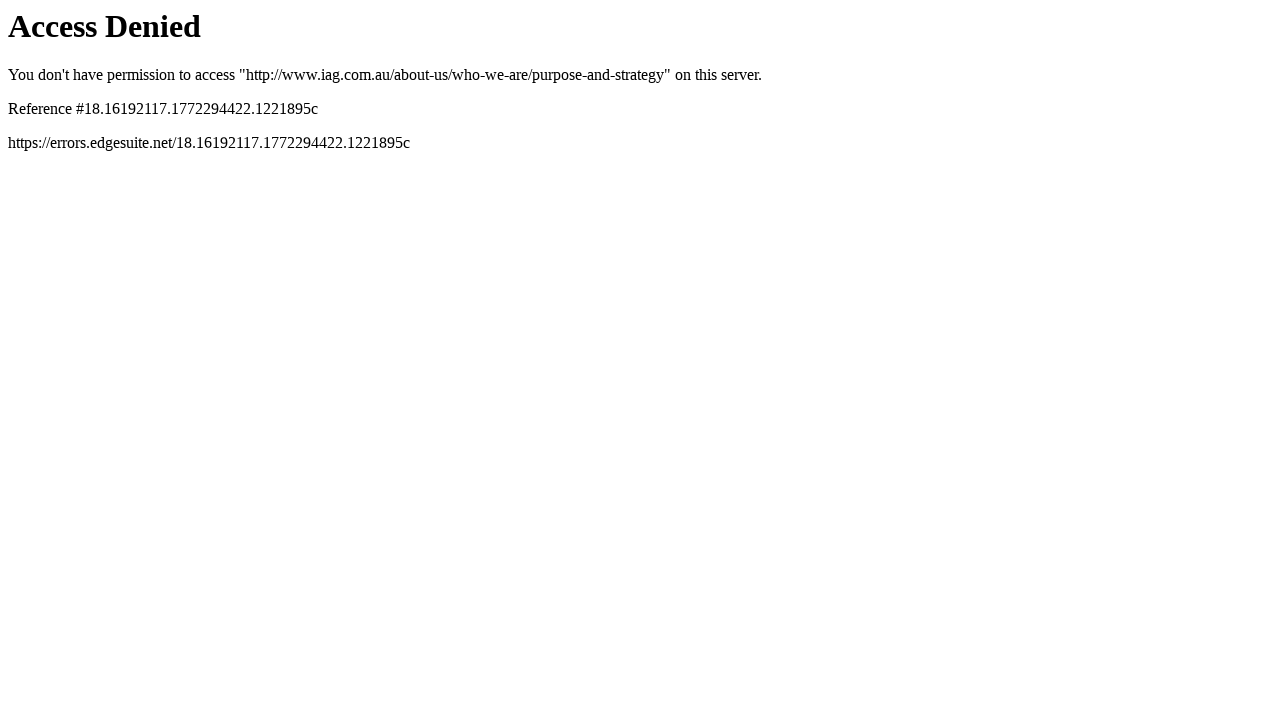

Navigated to Share Price Information page
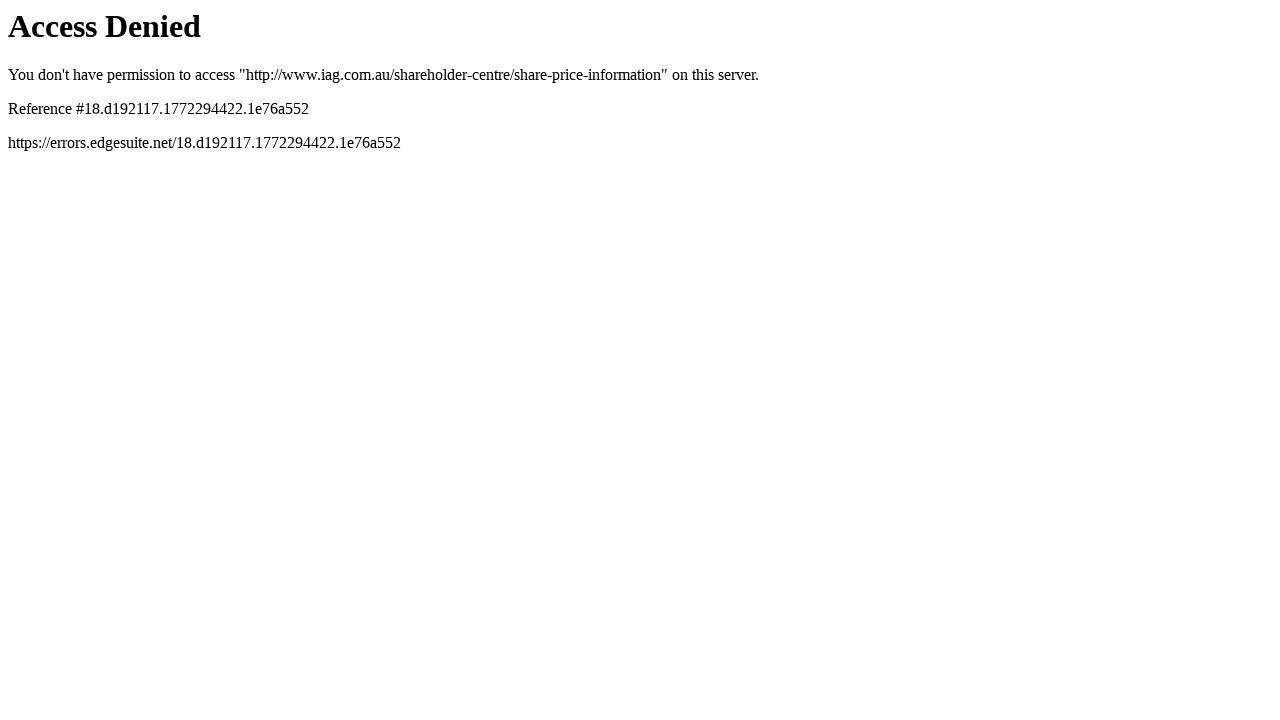

Share Price Information page loaded with network idle
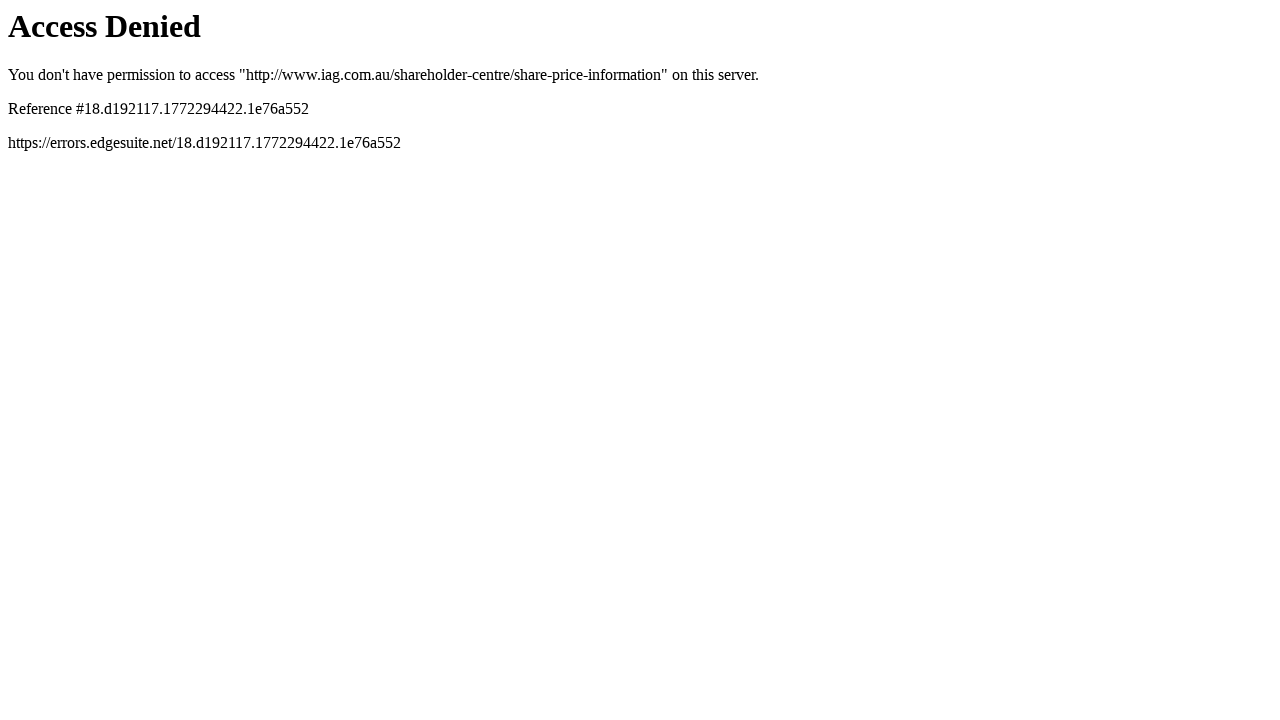

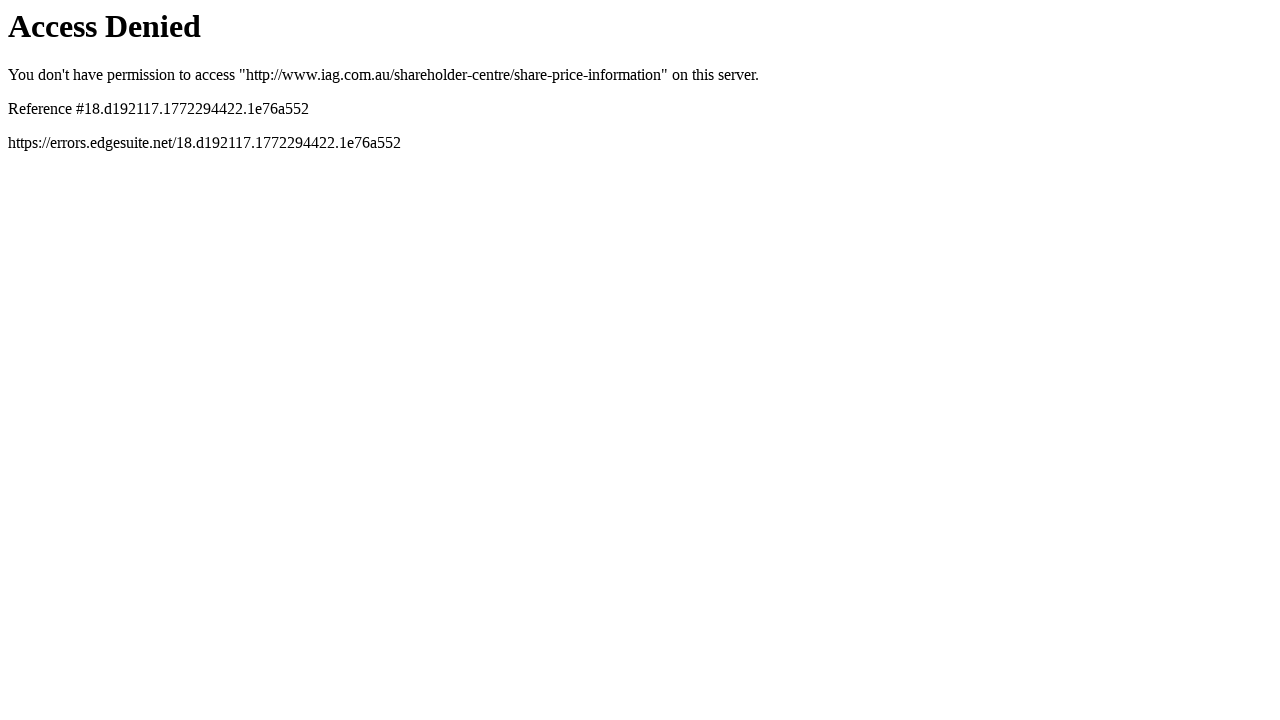